Tests dynamic loading functionality by clicking the Start button and verifying that "Hello World!" text appears after loading completes (alternative implementation).

Starting URL: https://the-internet.herokuapp.com/dynamic_loading/1

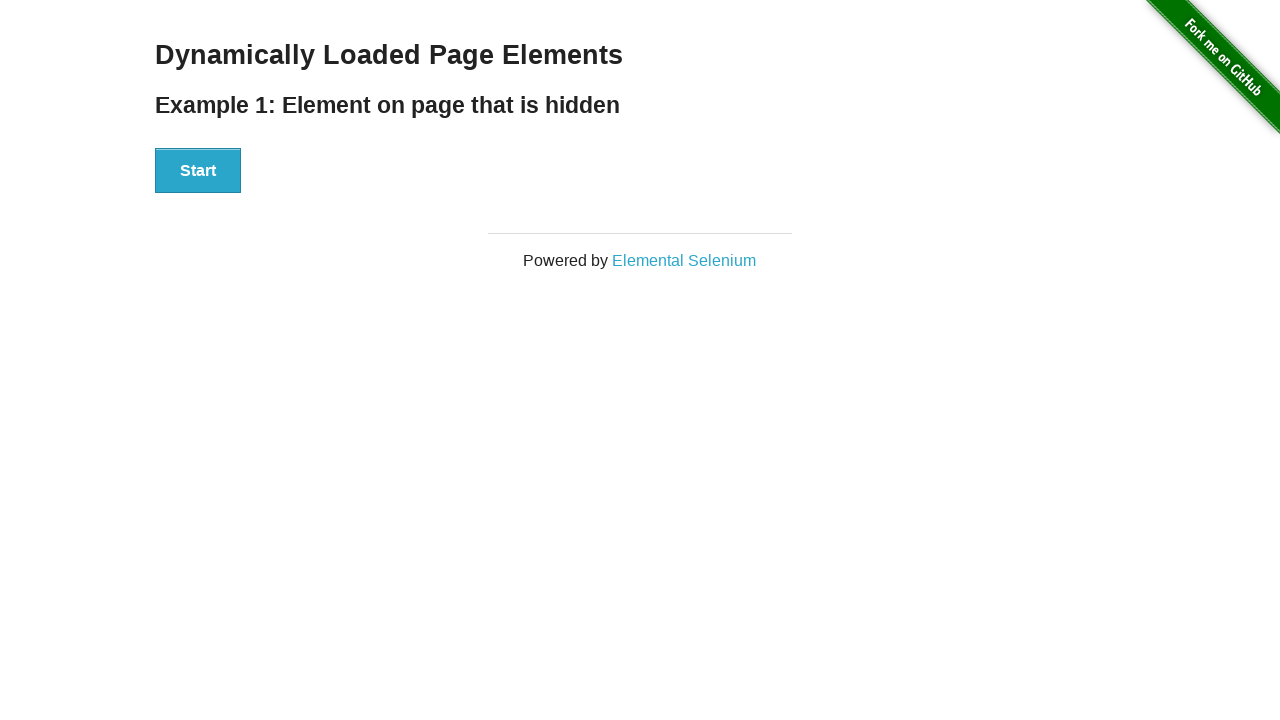

Clicked the Start button to initiate dynamic loading at (198, 171) on xpath=//button
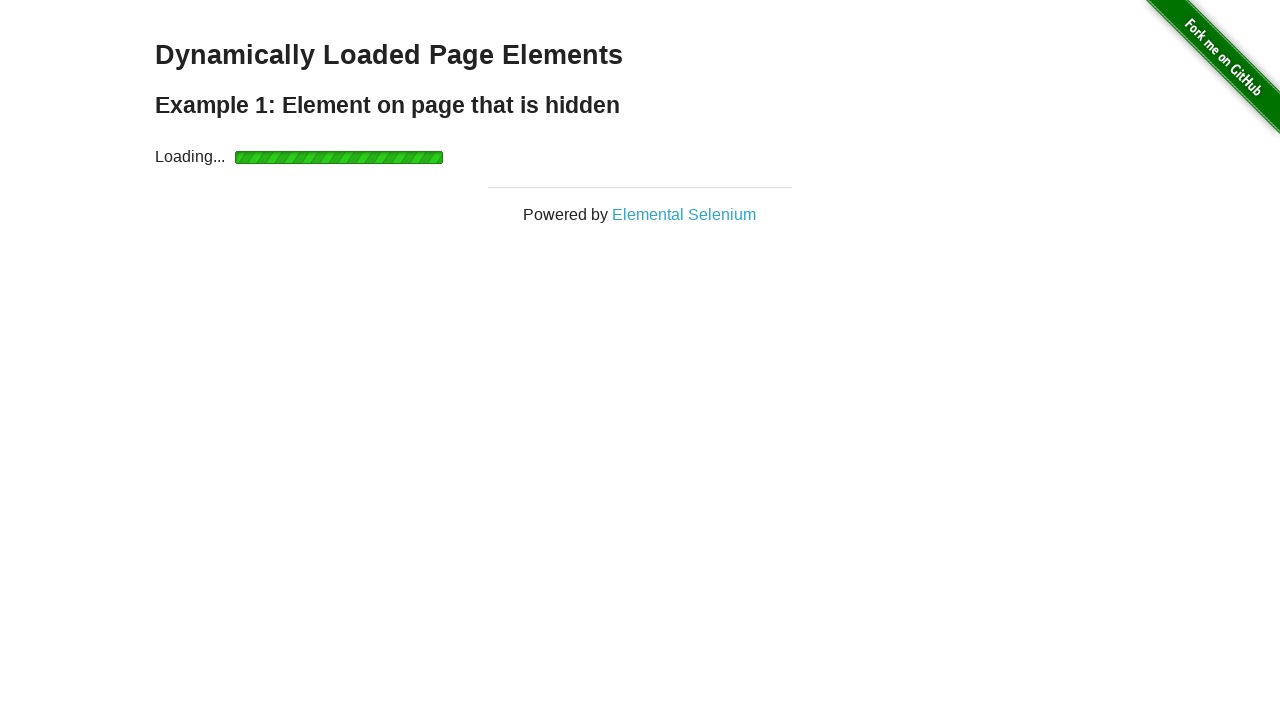

Waited for 'Hello World!' text element to become visible after loading completes
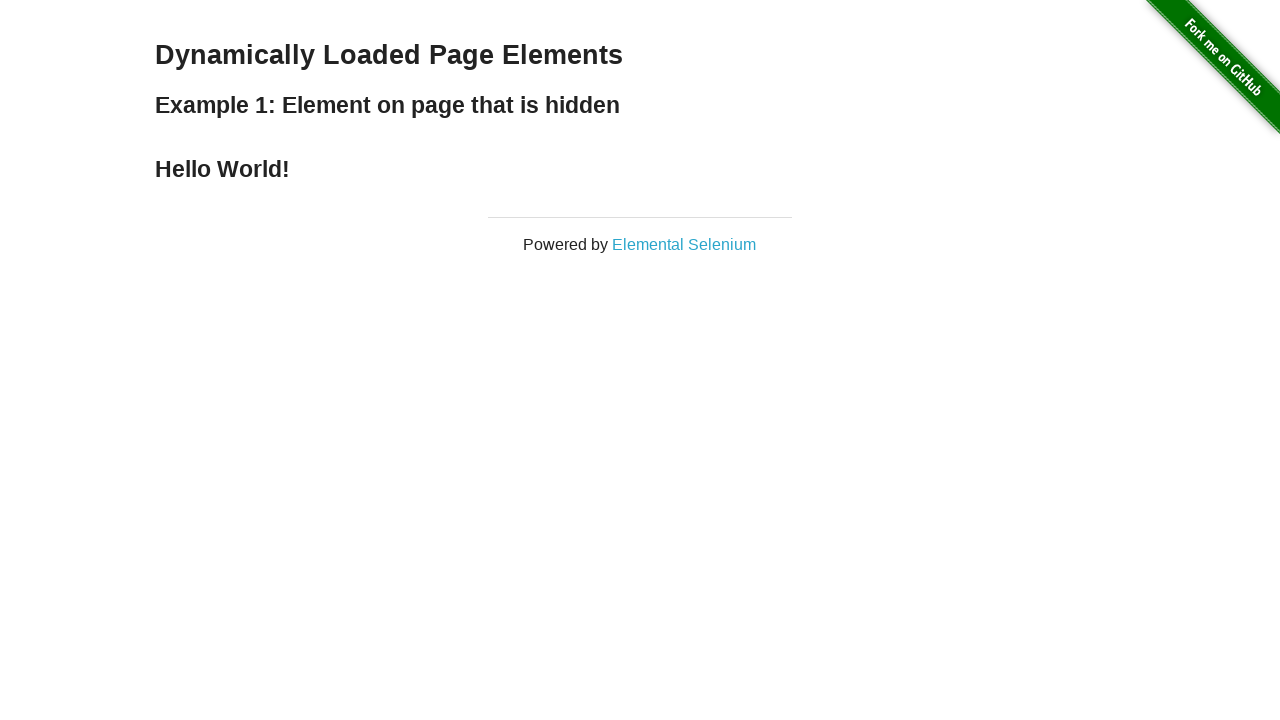

Verified that the loaded text content equals 'Hello World!'
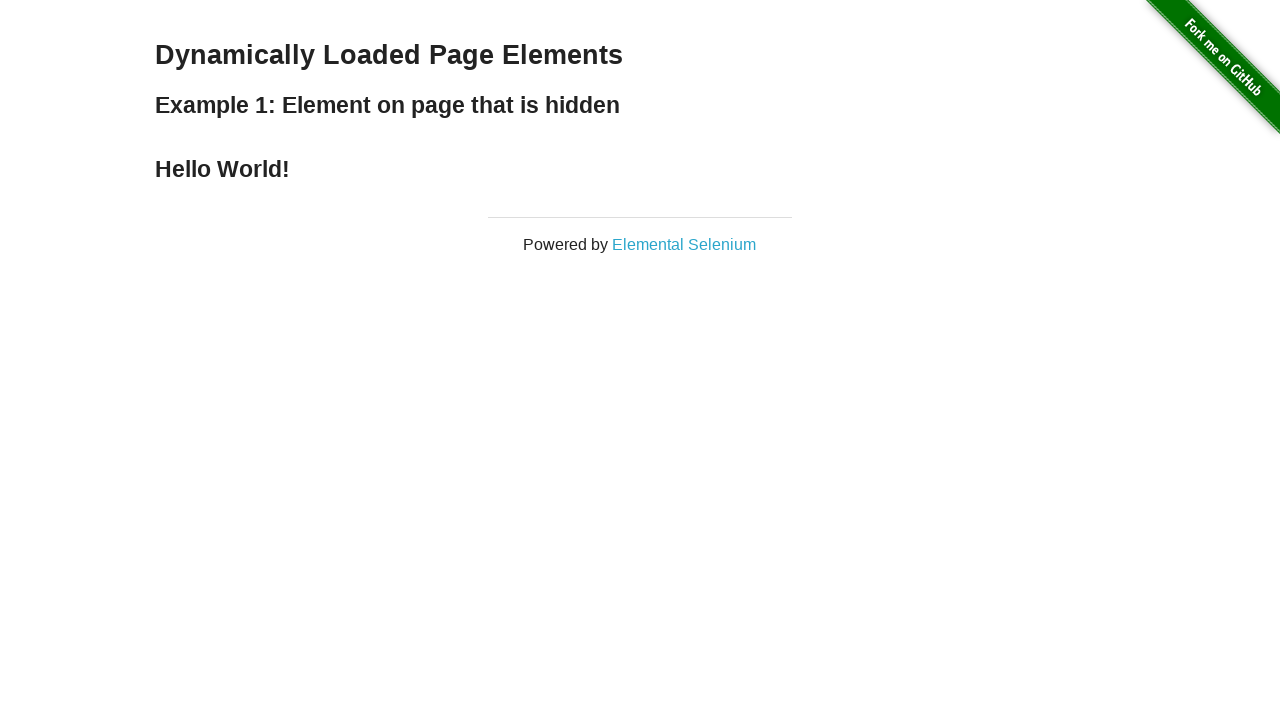

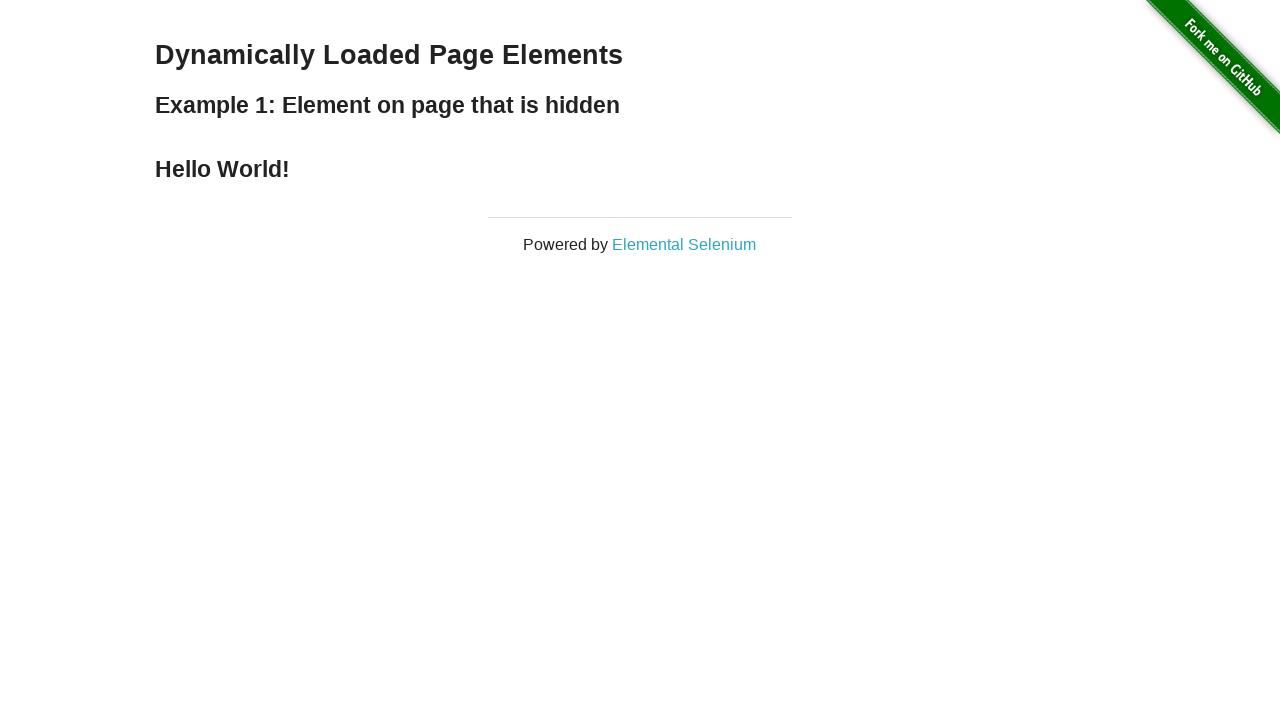